Tests dynamic content loading by clicking a start button and waiting for hidden content to become visible, then verifying the loaded text.

Starting URL: https://the-internet.herokuapp.com/dynamic_loading/1

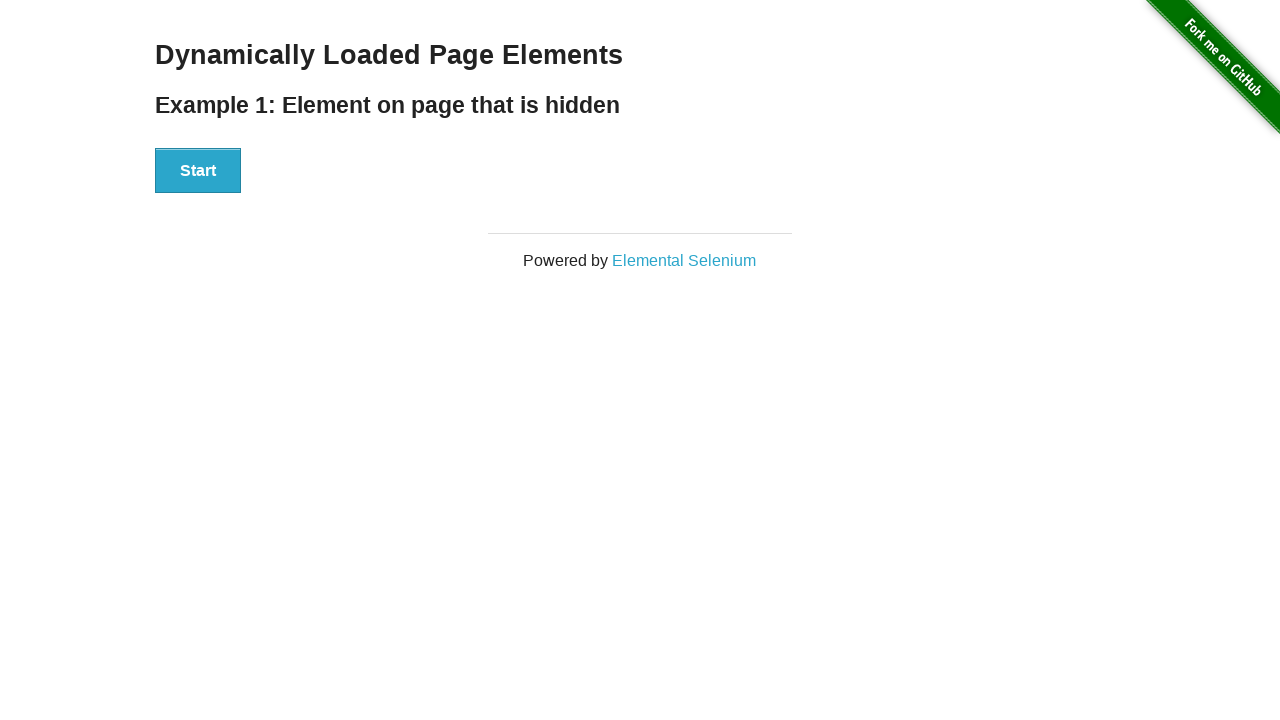

Clicked the Start button to trigger dynamic content loading at (198, 171) on #start button
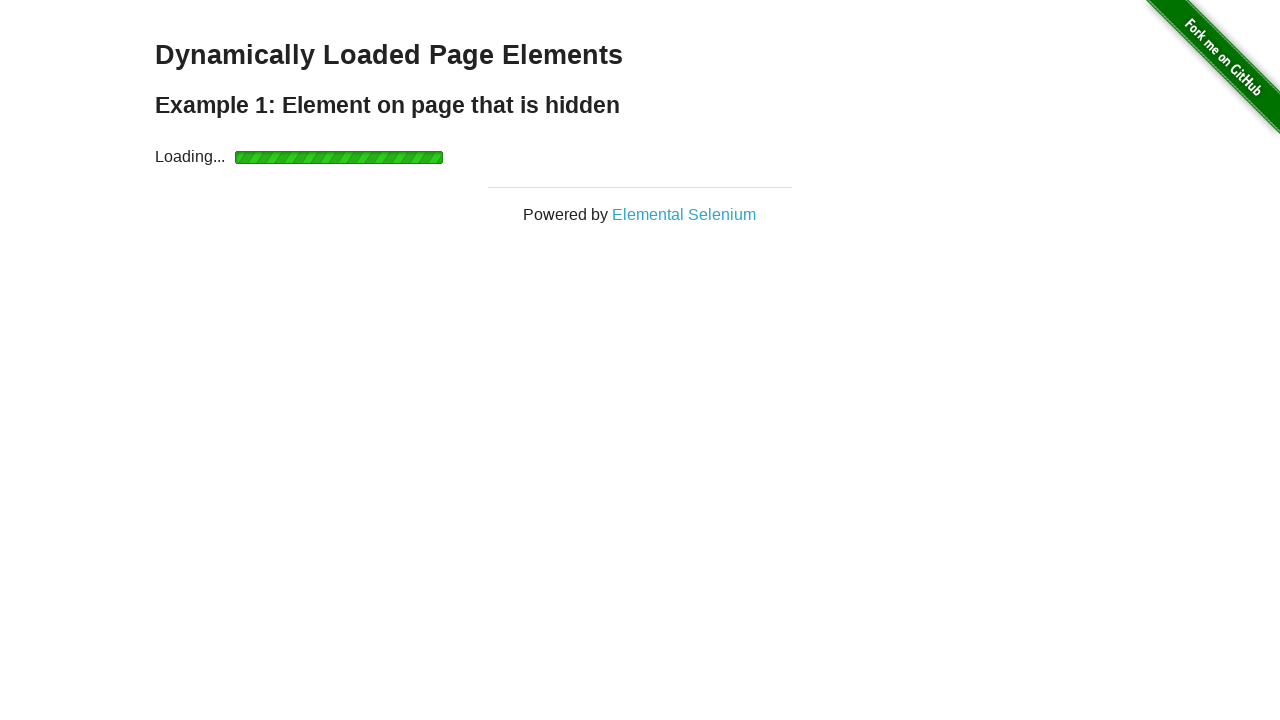

Waited for dynamically loaded content to become visible
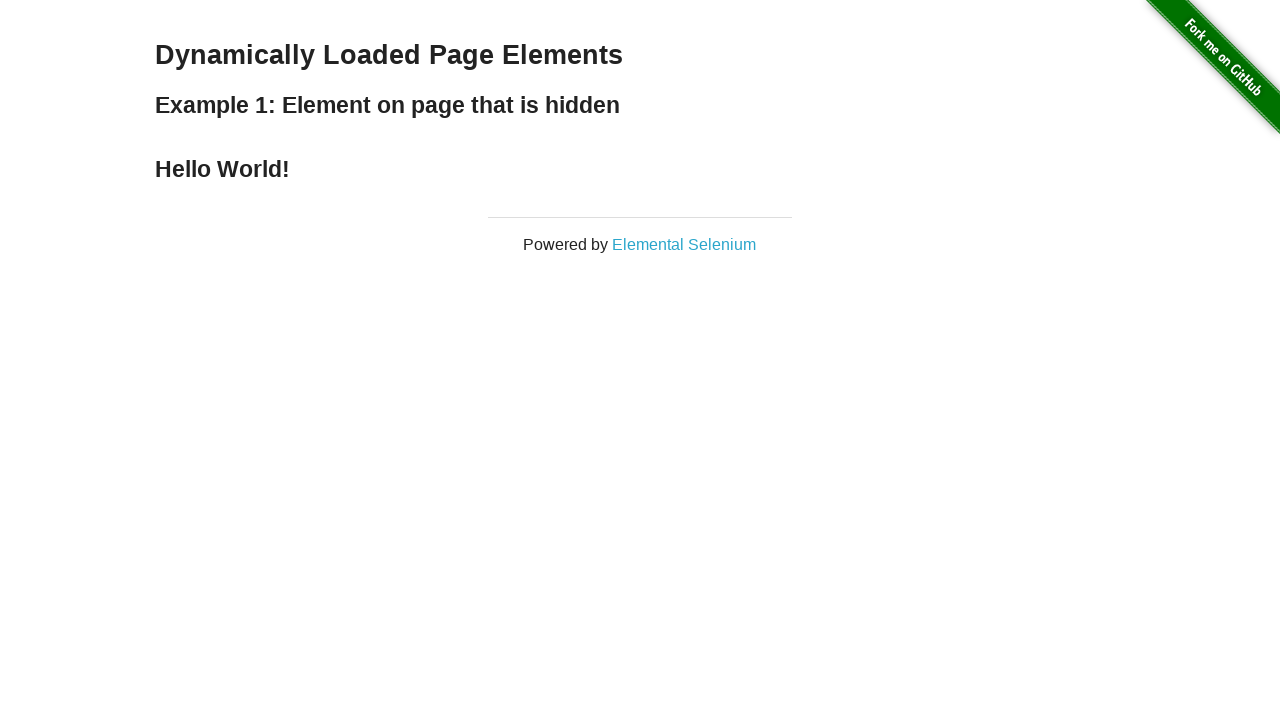

Retrieved the loaded text content from h4 element
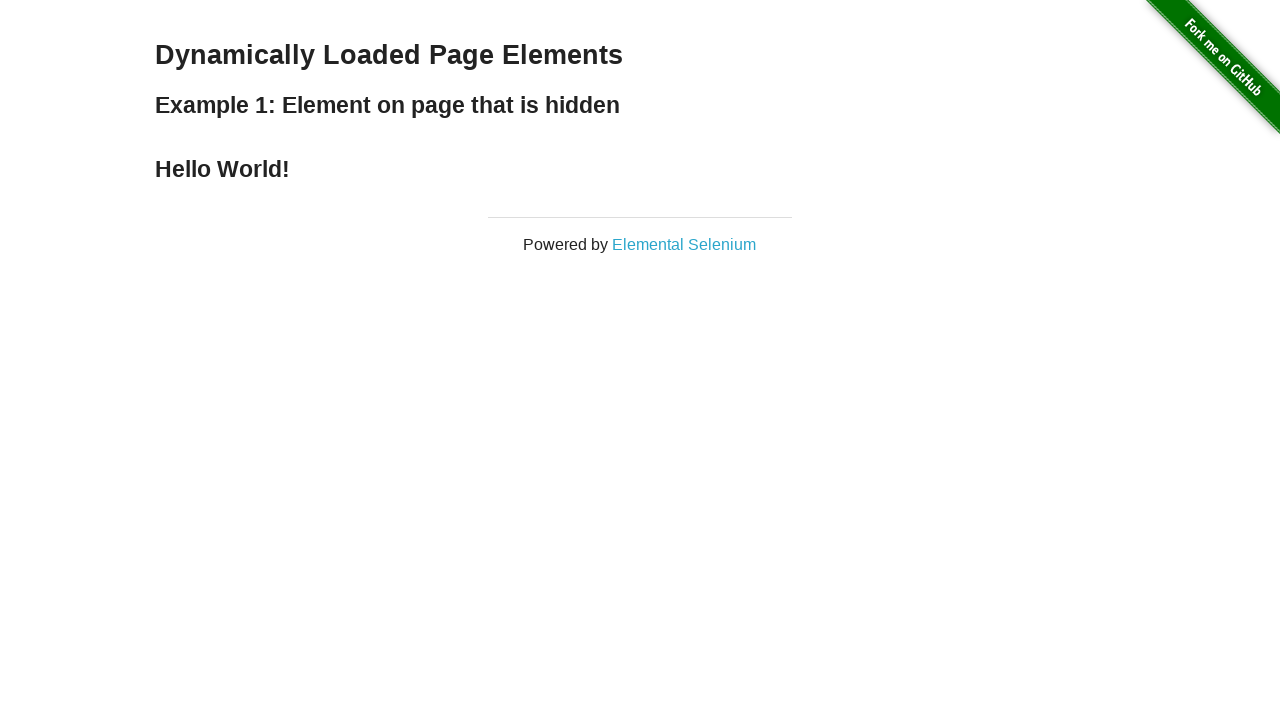

Printed the loaded text to console
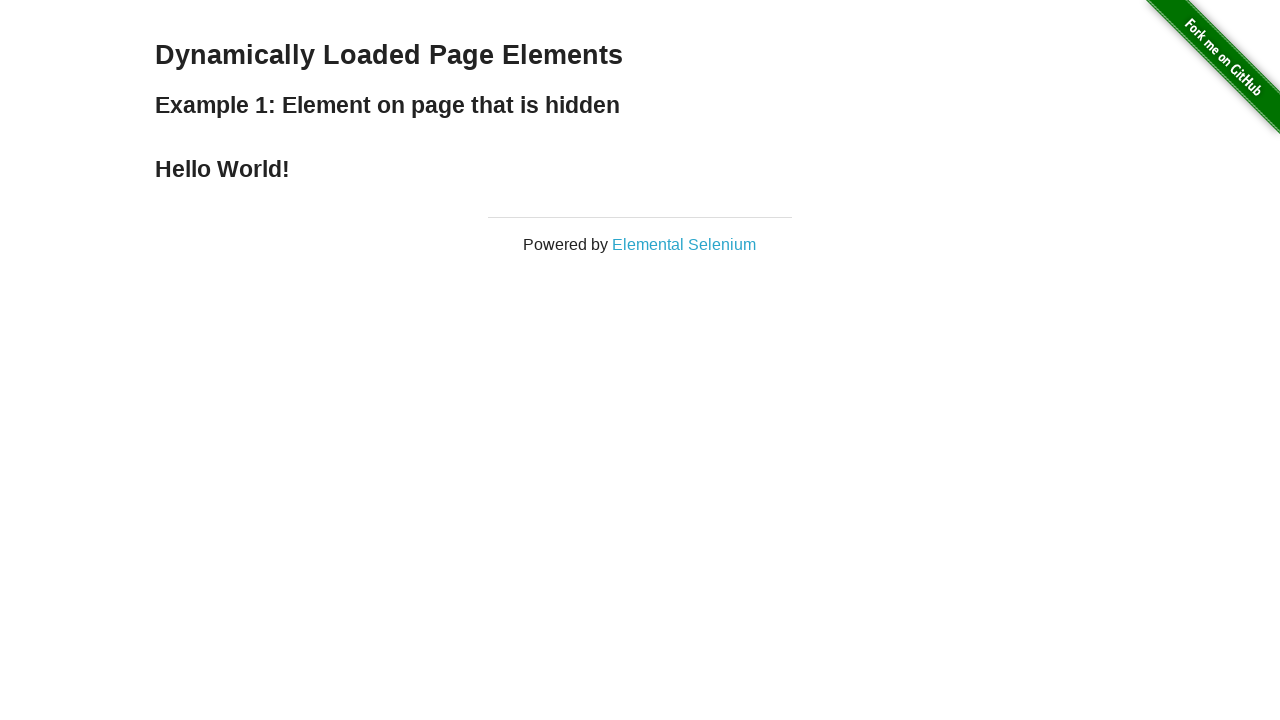

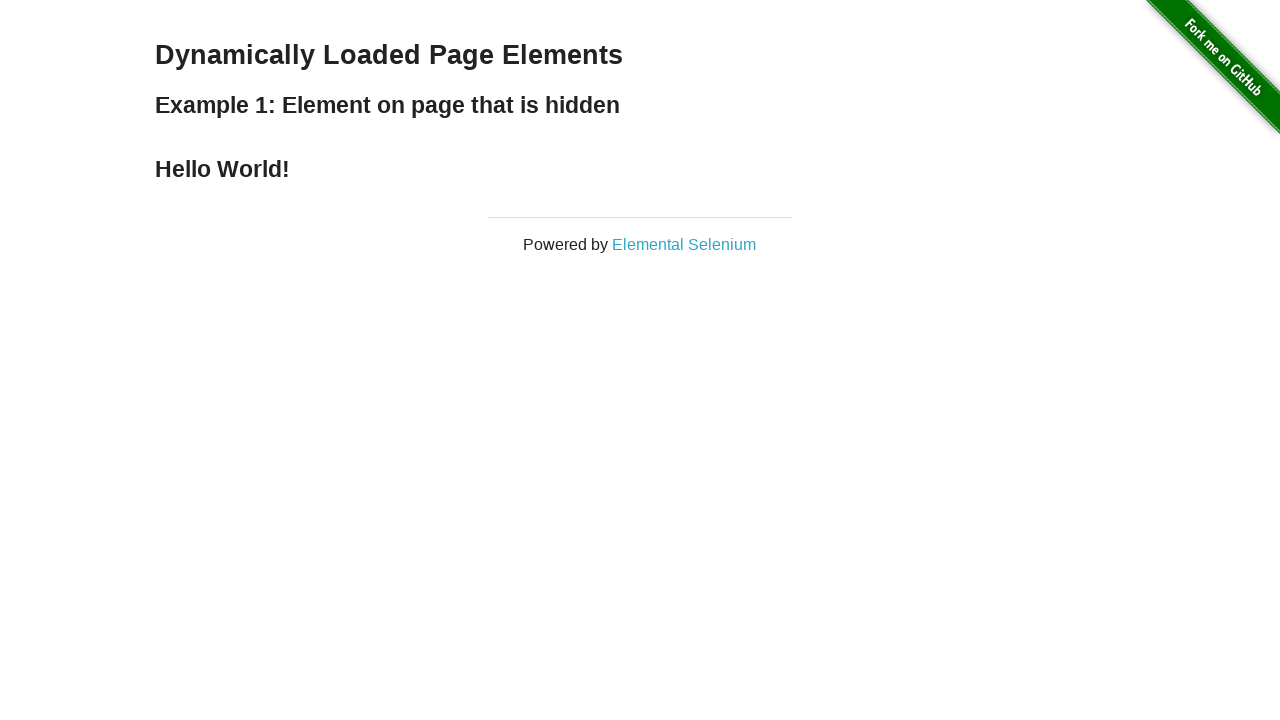